Tests waiting for a loading spinner to disappear before verifying the result element is visible.

Starting URL: https://the-internet.herokuapp.com/dynamic_loading/1

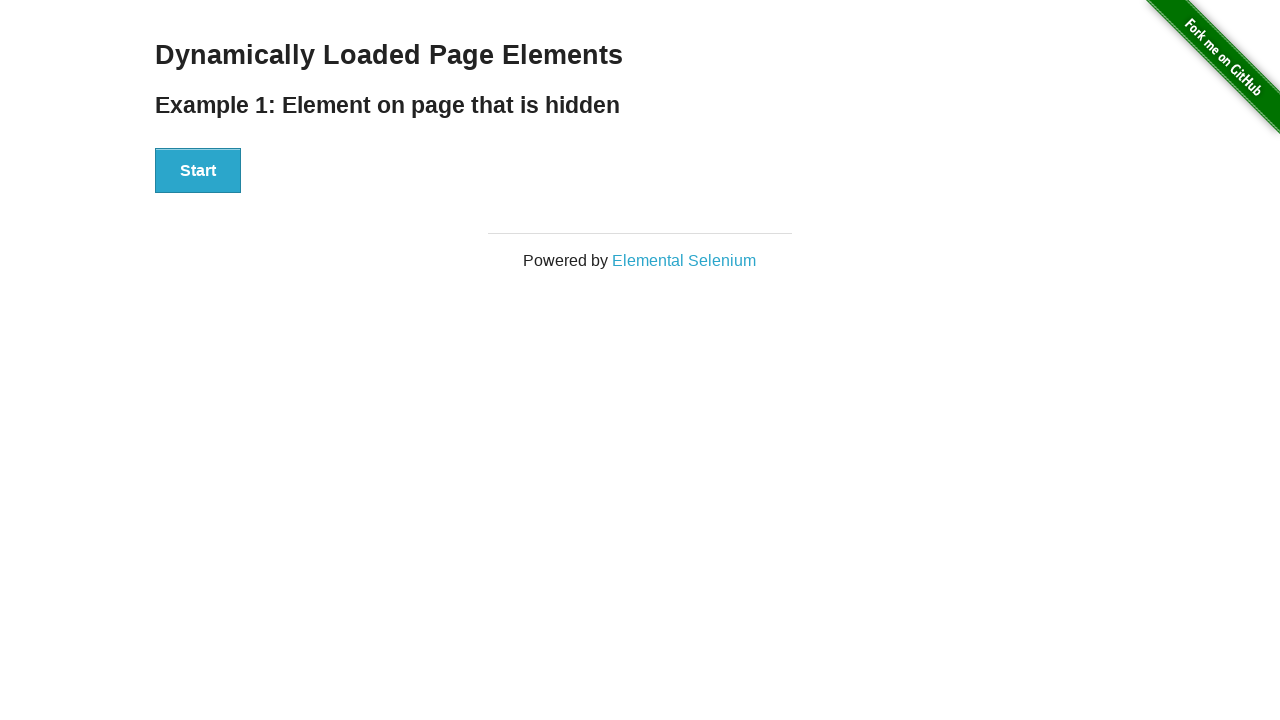

Clicked the Start button at (198, 171) on #start button
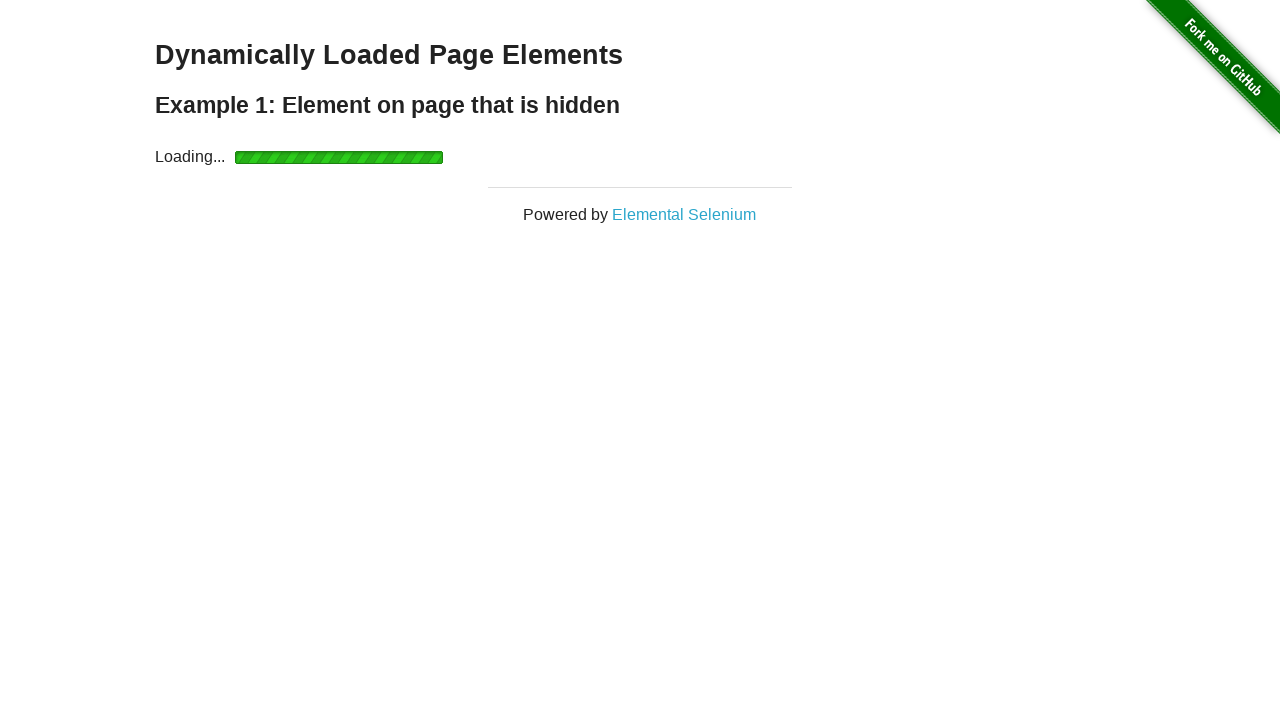

Loading spinner disappeared
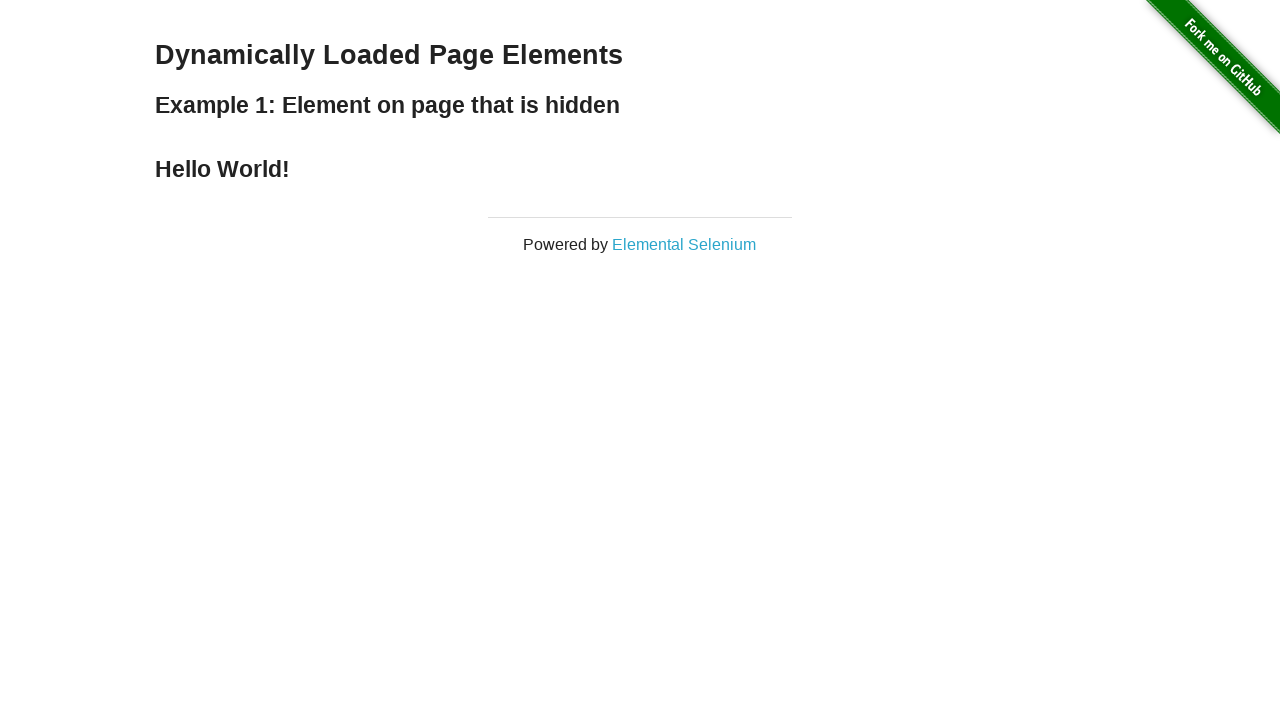

Result element 'Hello World!' became visible
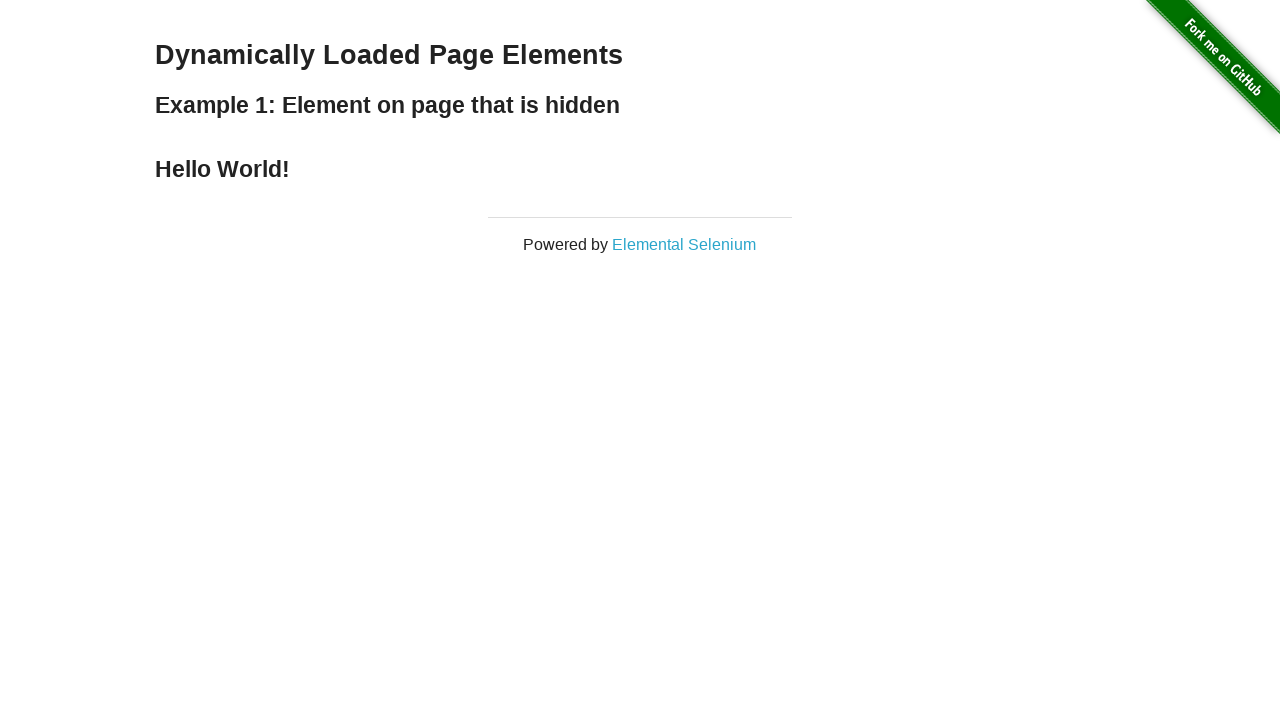

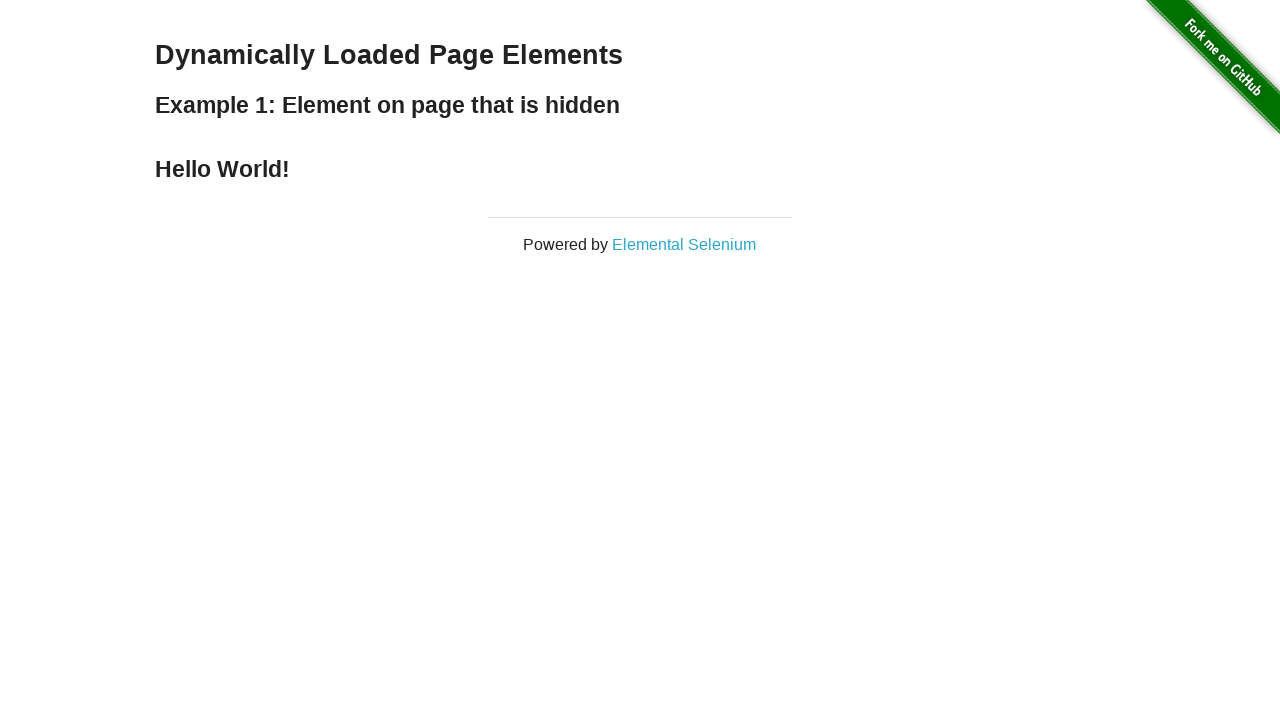